Tests multiple dropdown selection by selecting 'Texas' and 'California' from a multi-select dropdown

Starting URL: https://www.lambdatest.com/selenium-playground/select-dropdown-demo

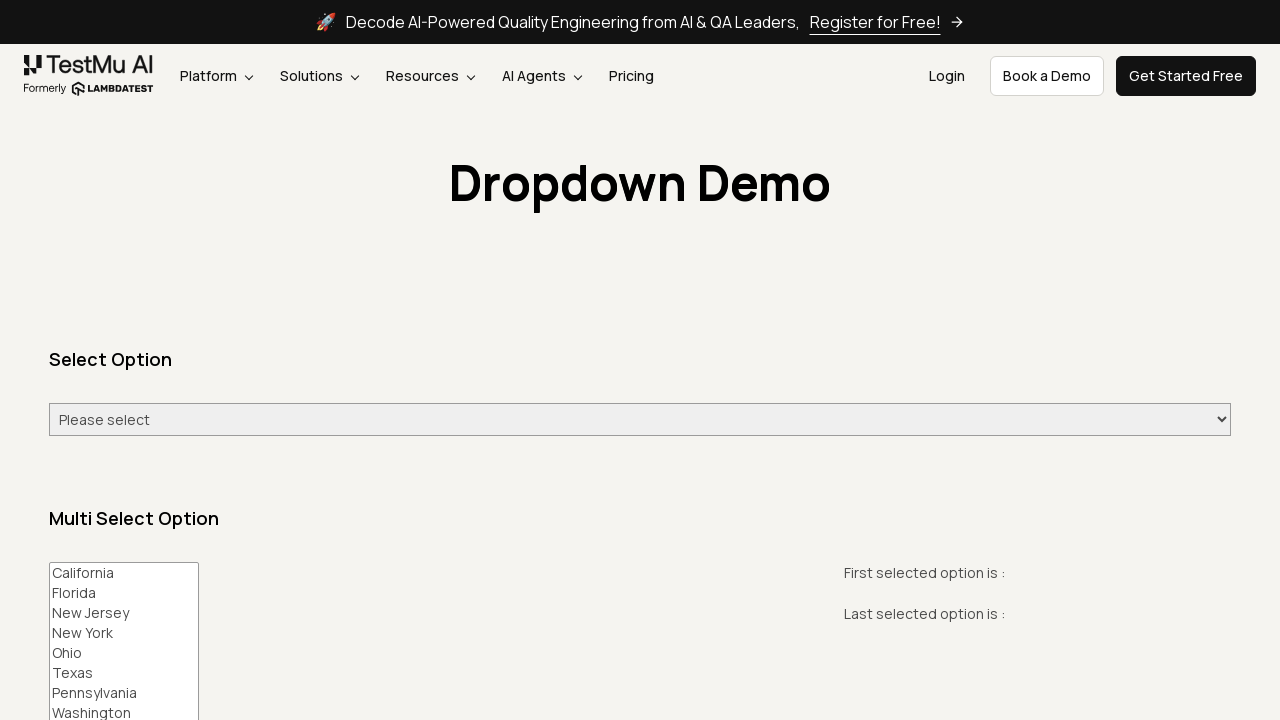

Navigated to LambdaTest select dropdown demo page
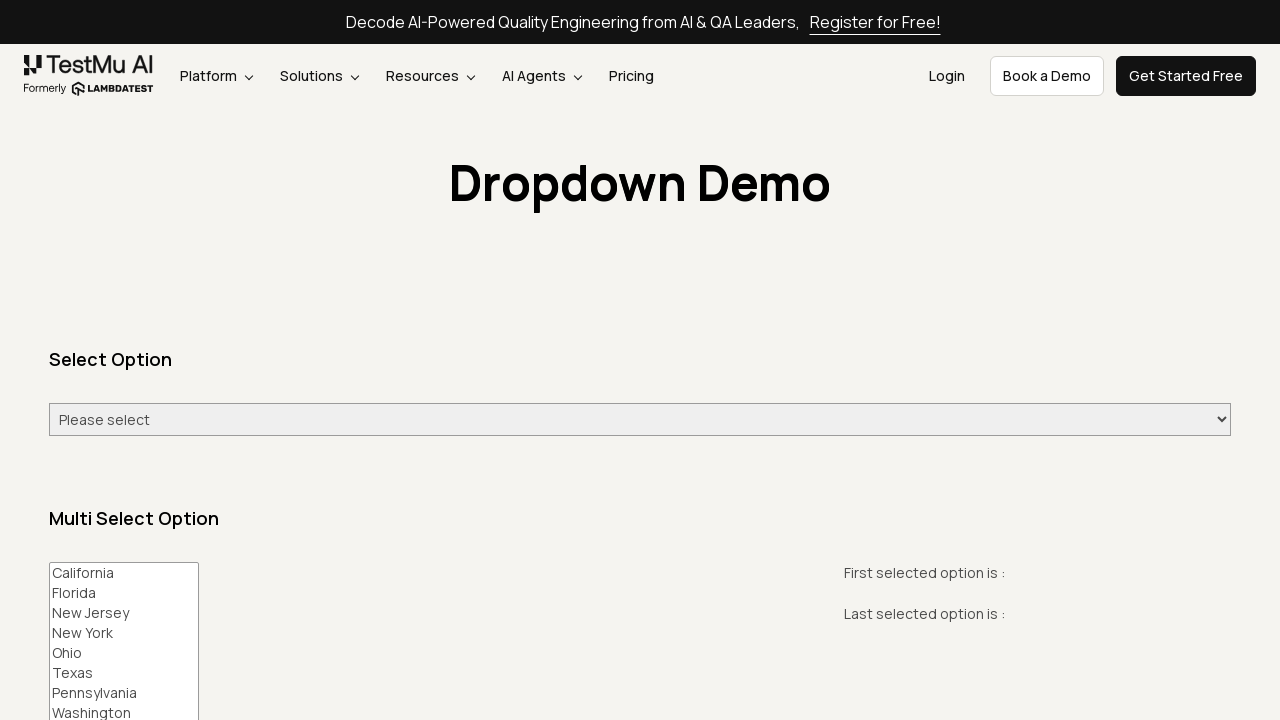

Selected 'Texas' and 'California' from multi-select dropdown on select#multi-select
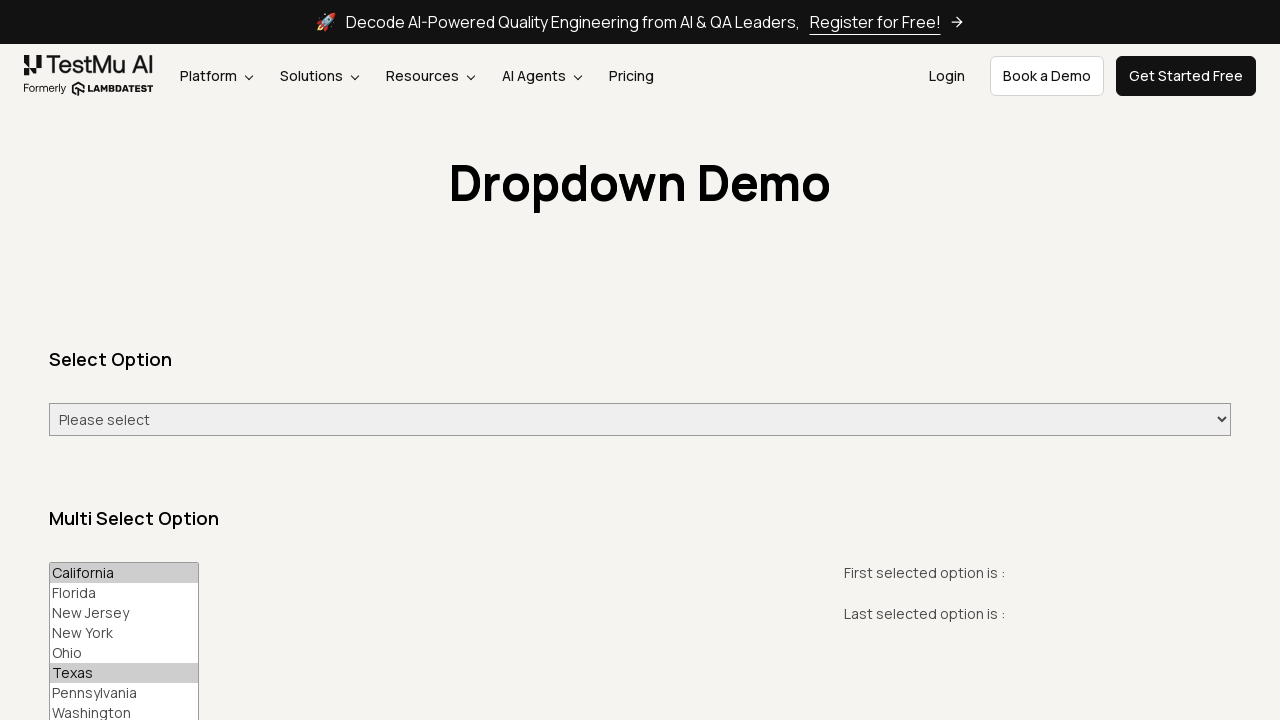

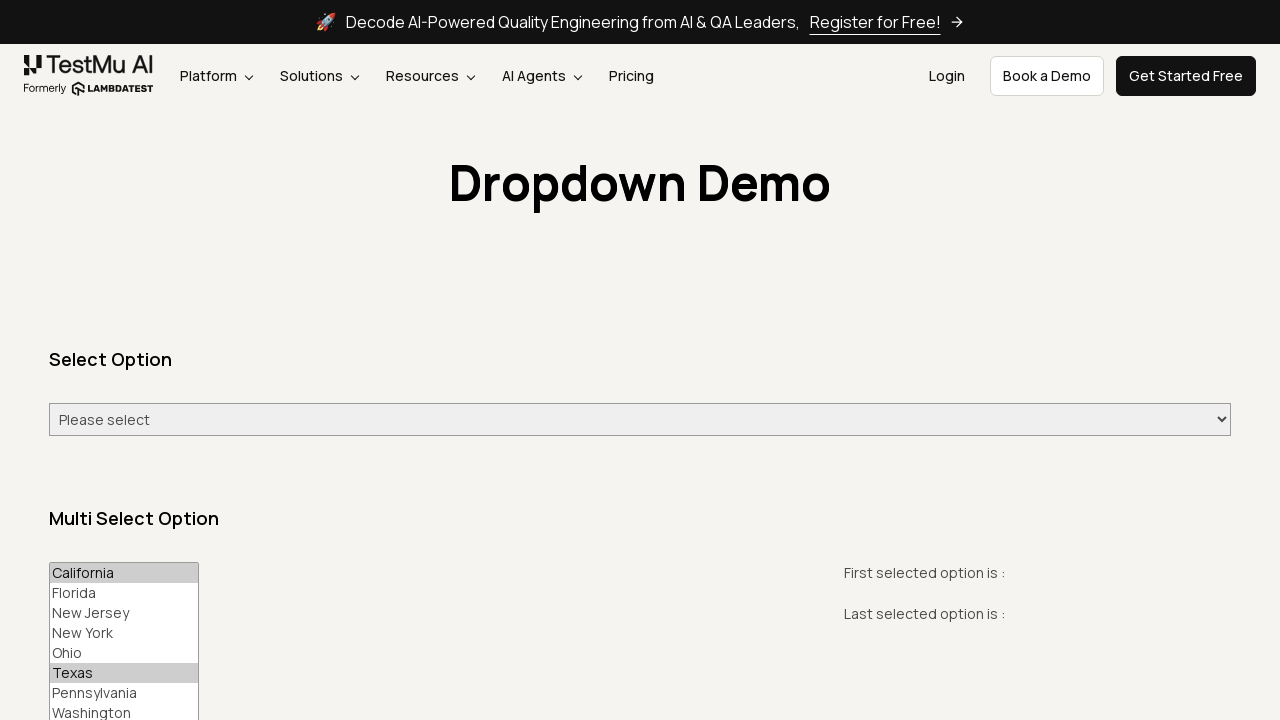